Tests add/remove elements functionality by clicking add button multiple times and then deleting elements, handling stale element references

Starting URL: https://the-internet.herokuapp.com/

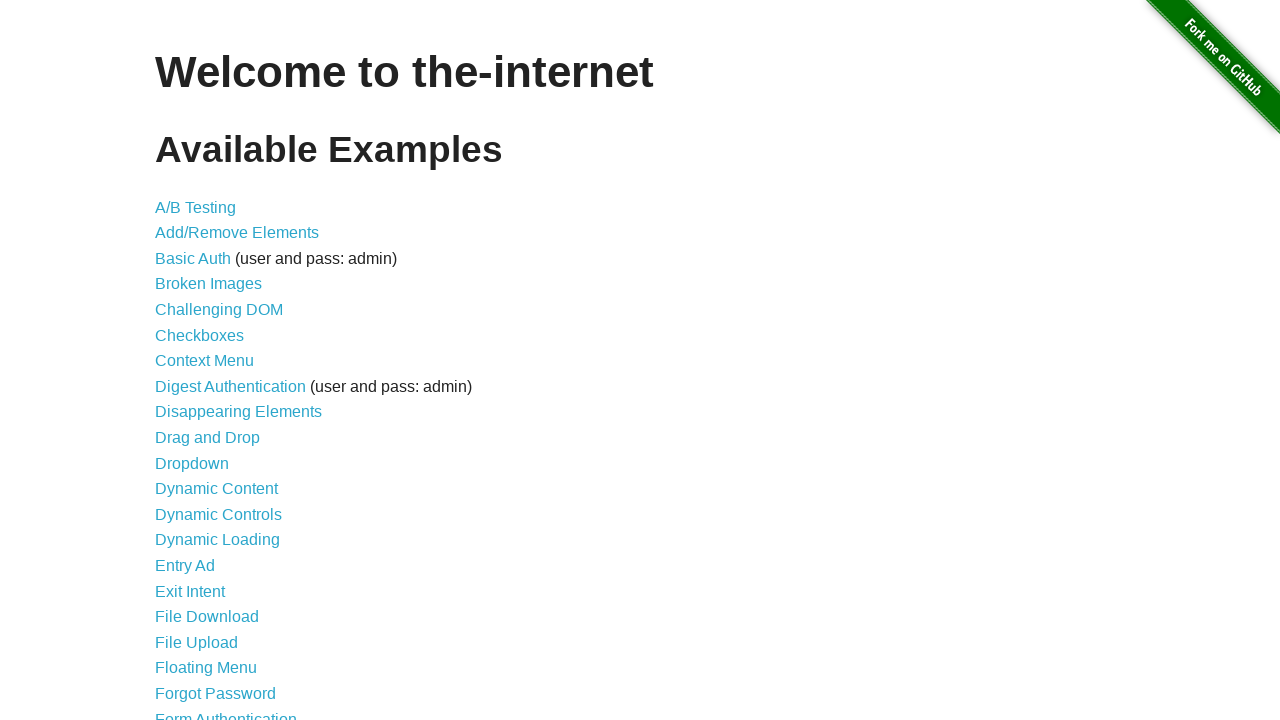

Clicked on Add/Remove Elements link at (237, 233) on a[href='/add_remove_elements/']
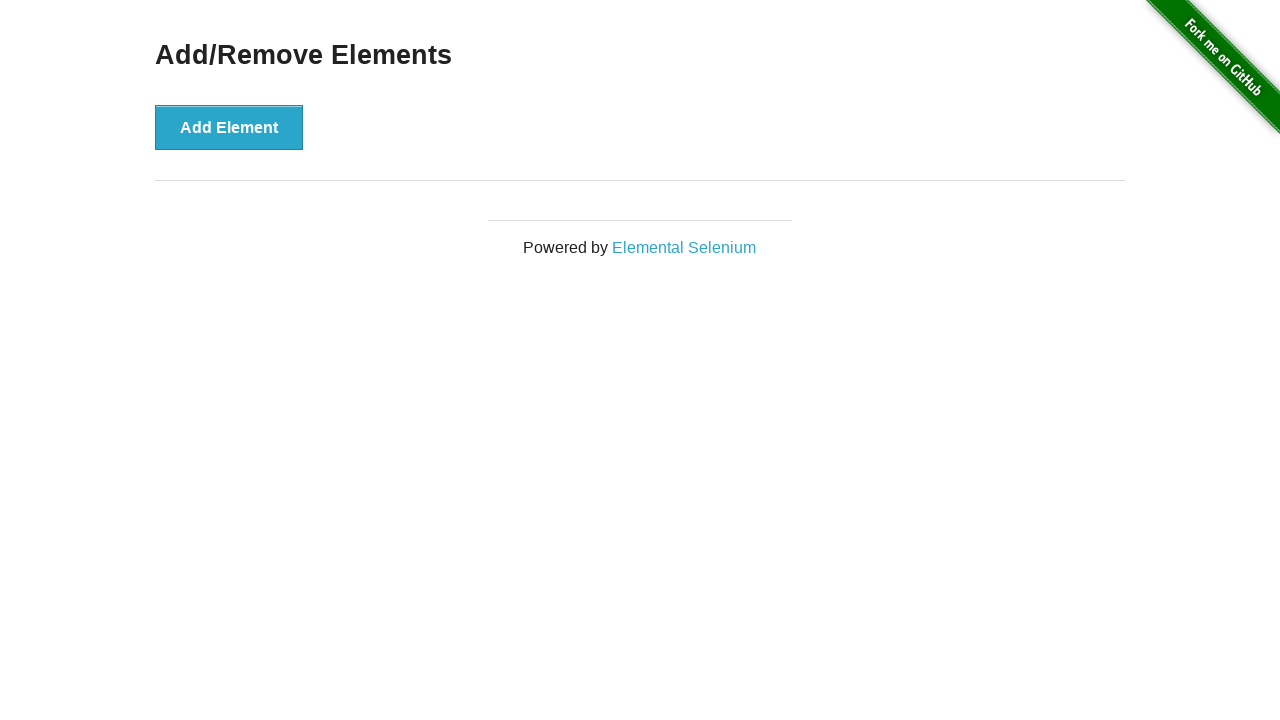

Waited for add element button to load
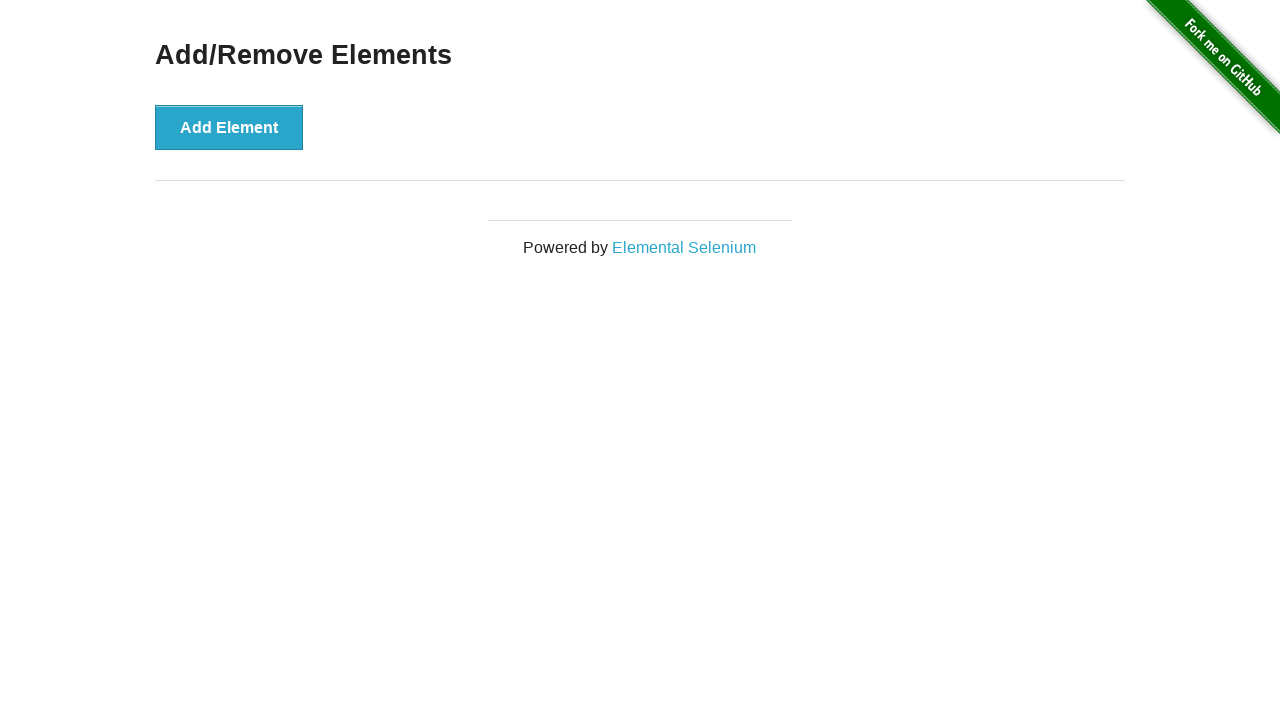

Clicked add element button (1st time) at (229, 127) on #content button
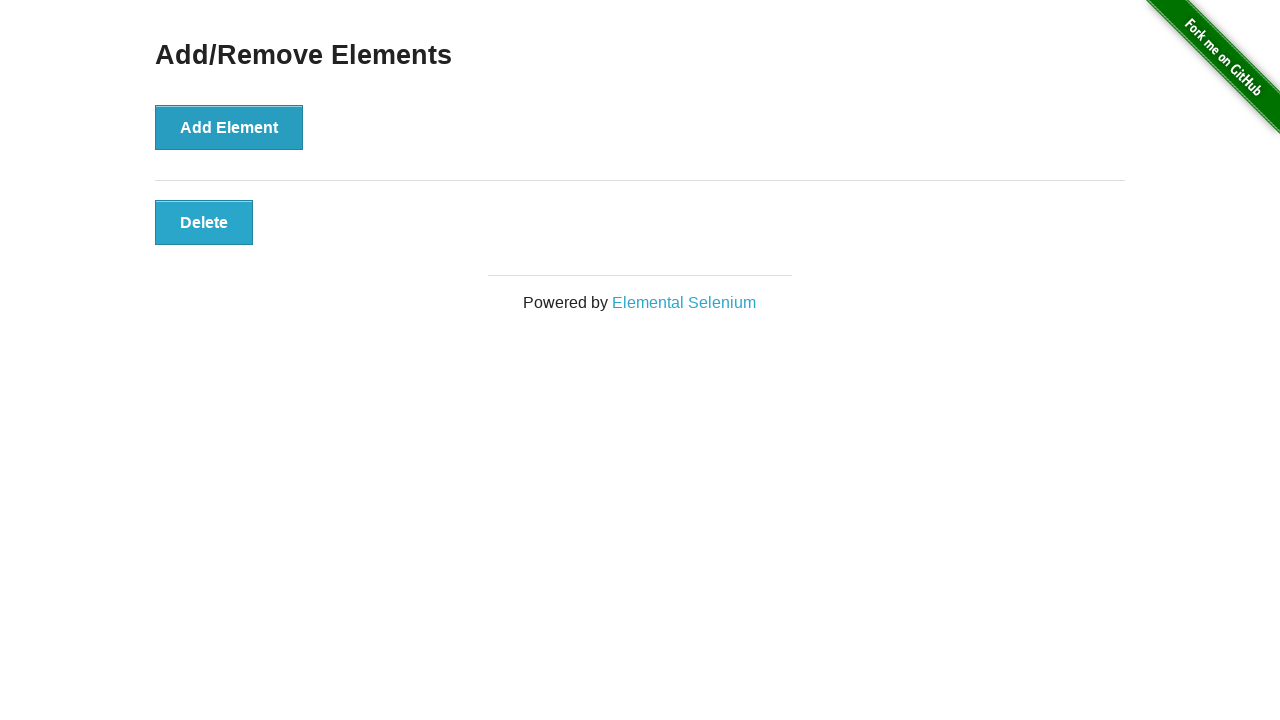

Clicked add element button (2nd time) at (229, 127) on #content button
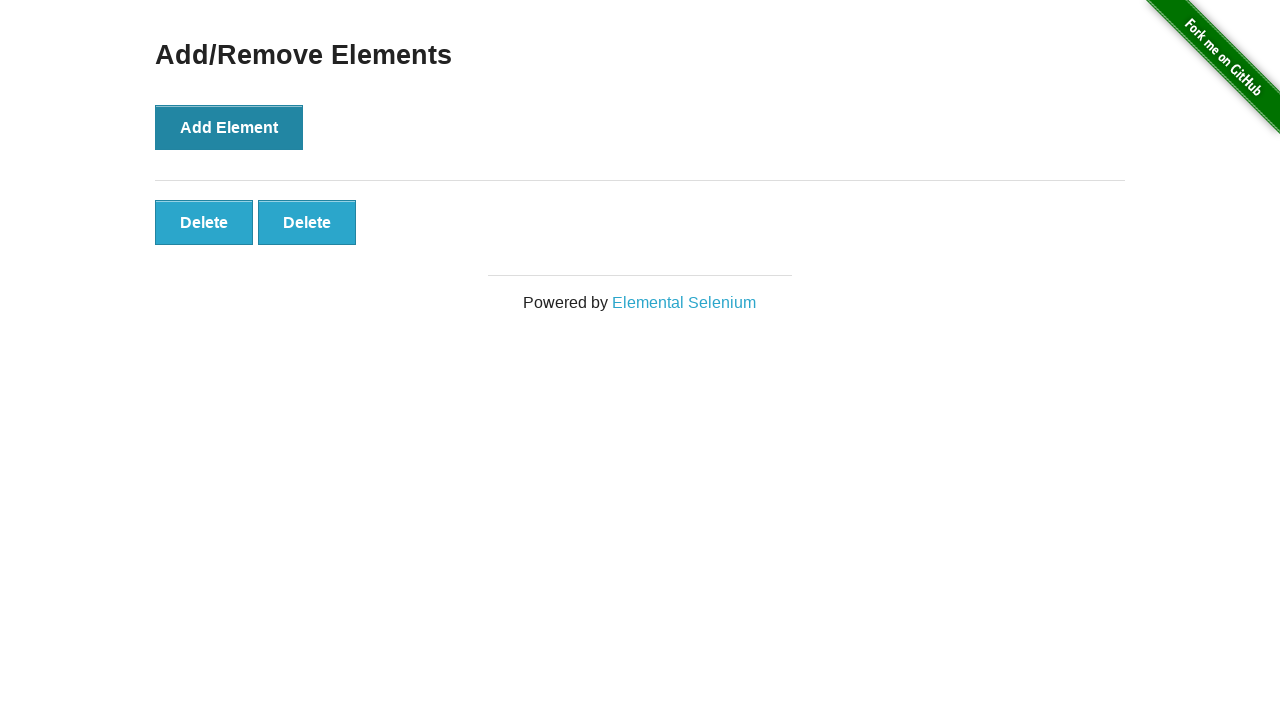

Clicked add element button (3rd time) at (229, 127) on #content button
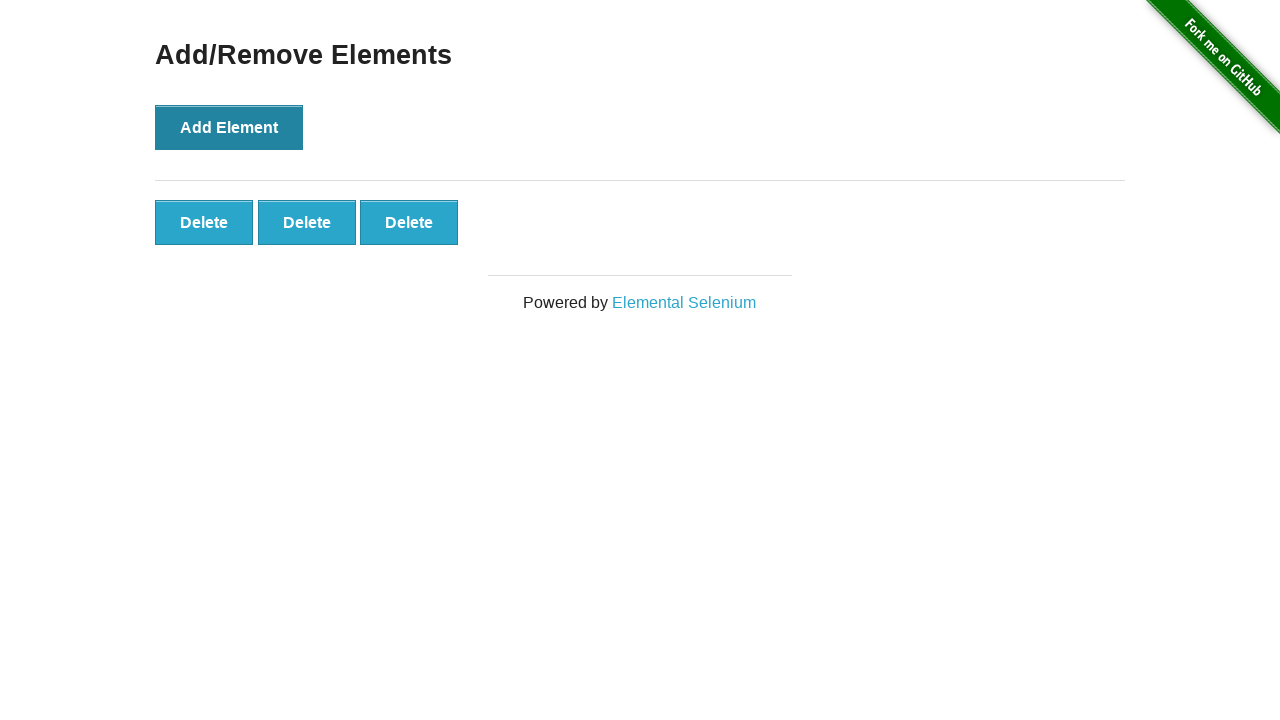

Clicked first delete button to remove an element at (204, 222) on button.added-manually >> nth=0
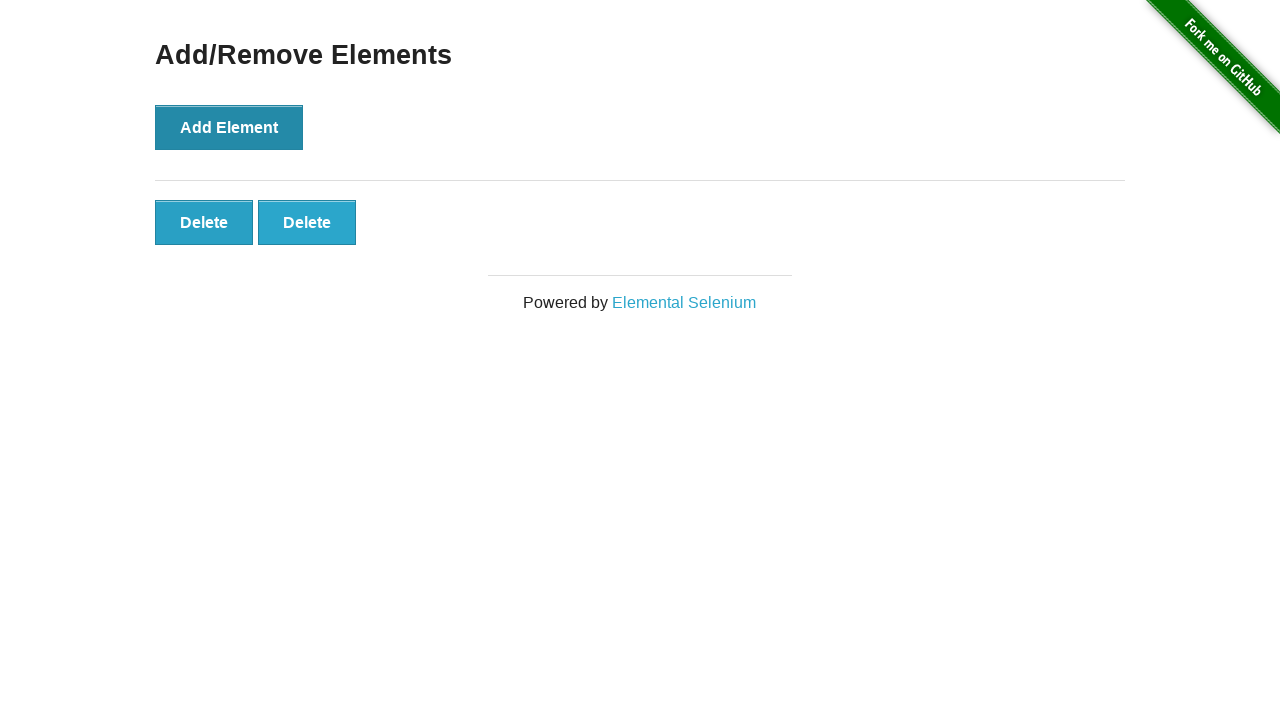

Verified remaining delete buttons exist
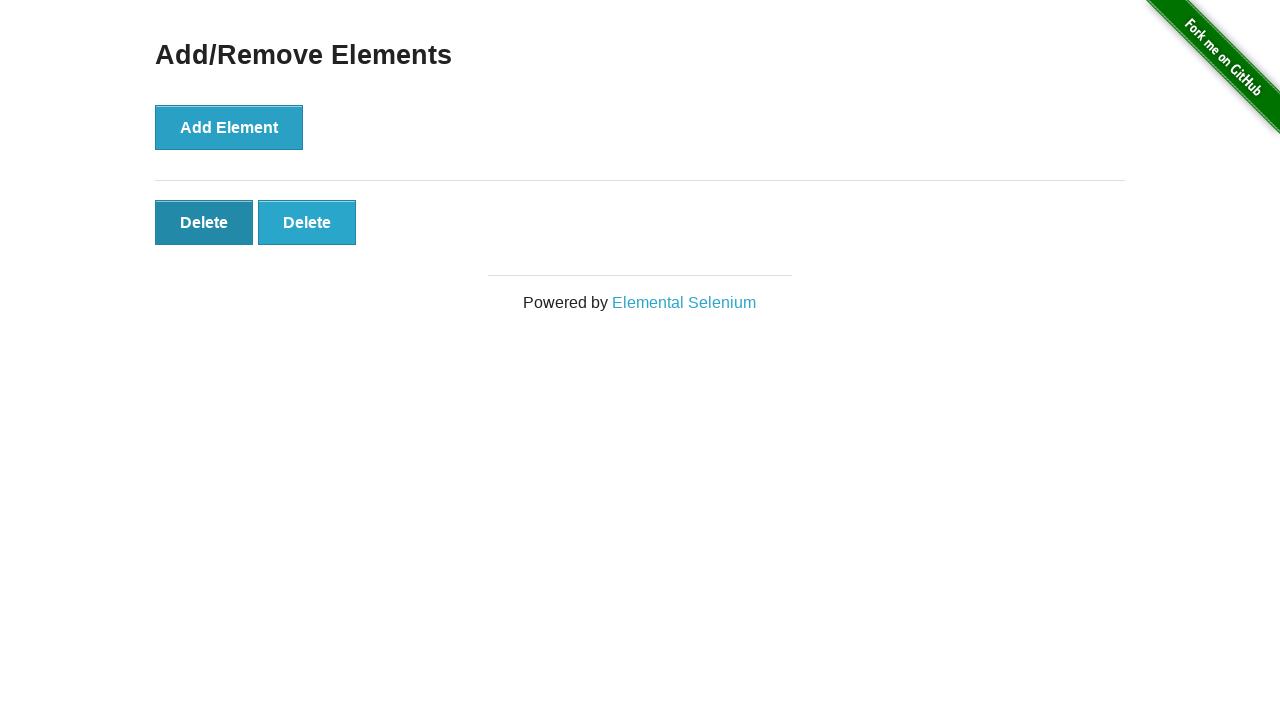

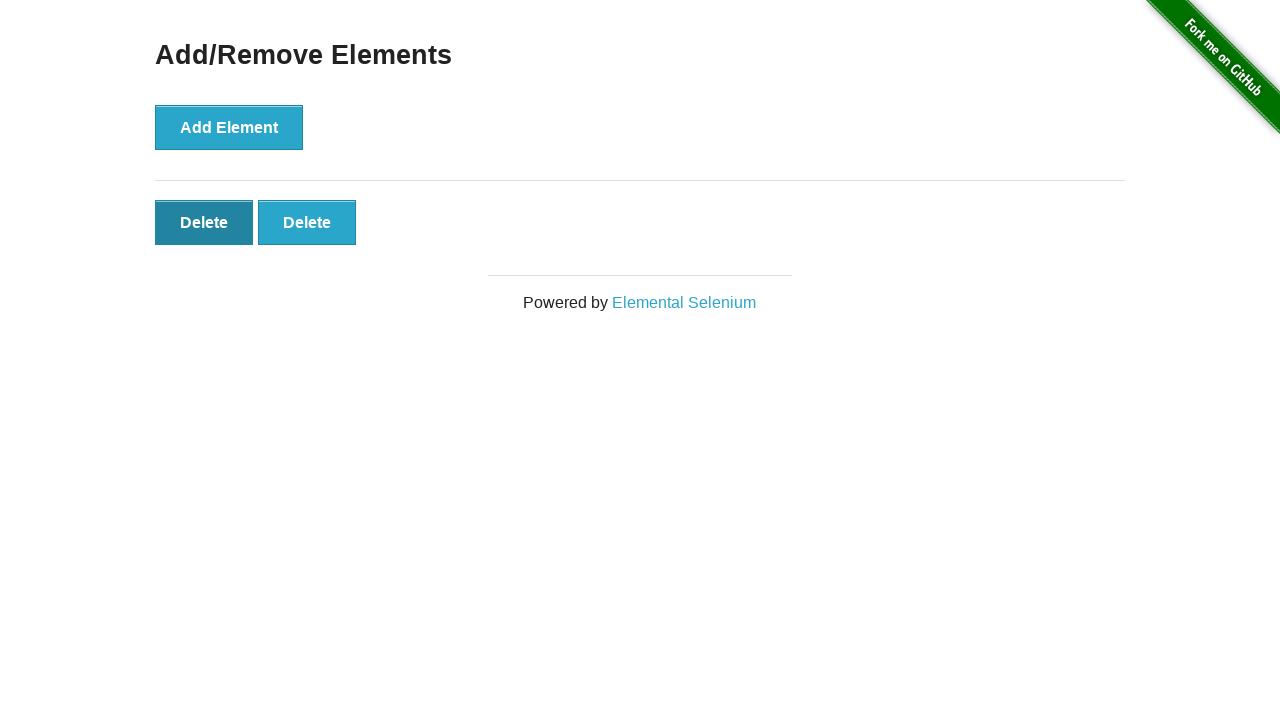